Tests file upload functionality by uploading a file and verifying the success message displays "File Uploaded!"

Starting URL: https://the-internet.herokuapp.com/upload

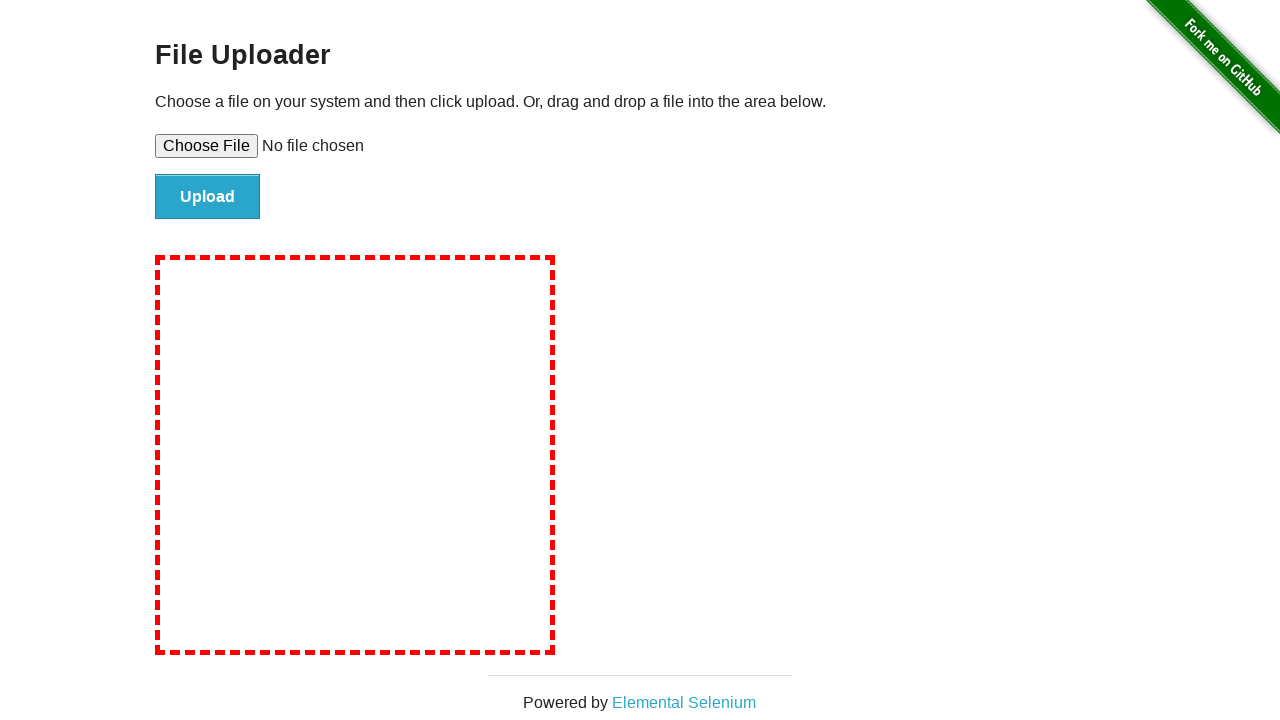

Created temporary test file for upload
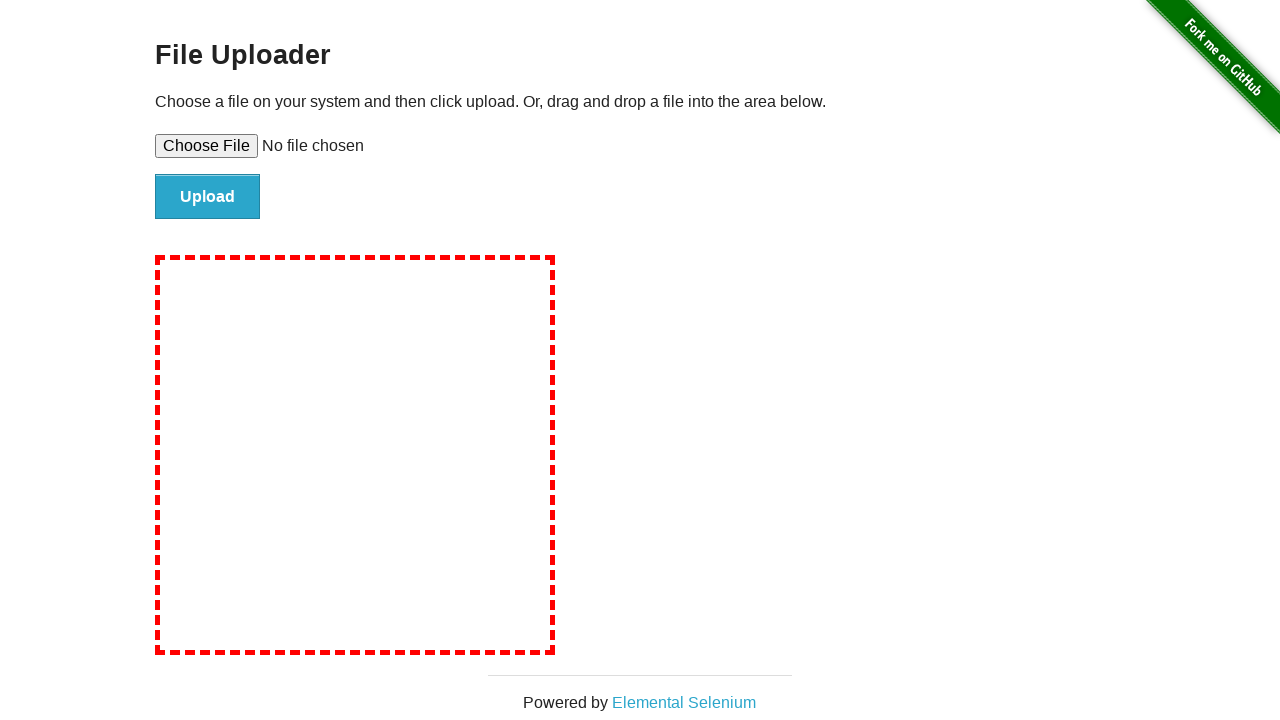

Set file input with test file path
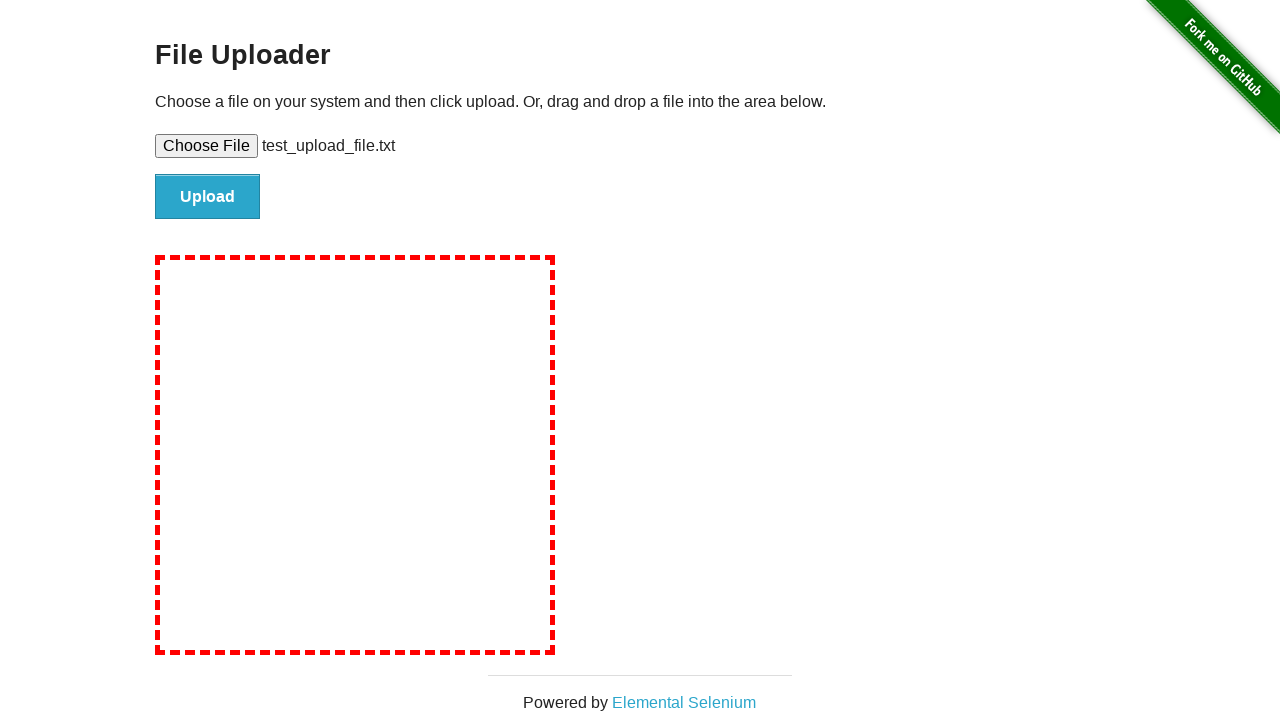

Clicked upload button to submit file at (208, 197) on input#file-submit
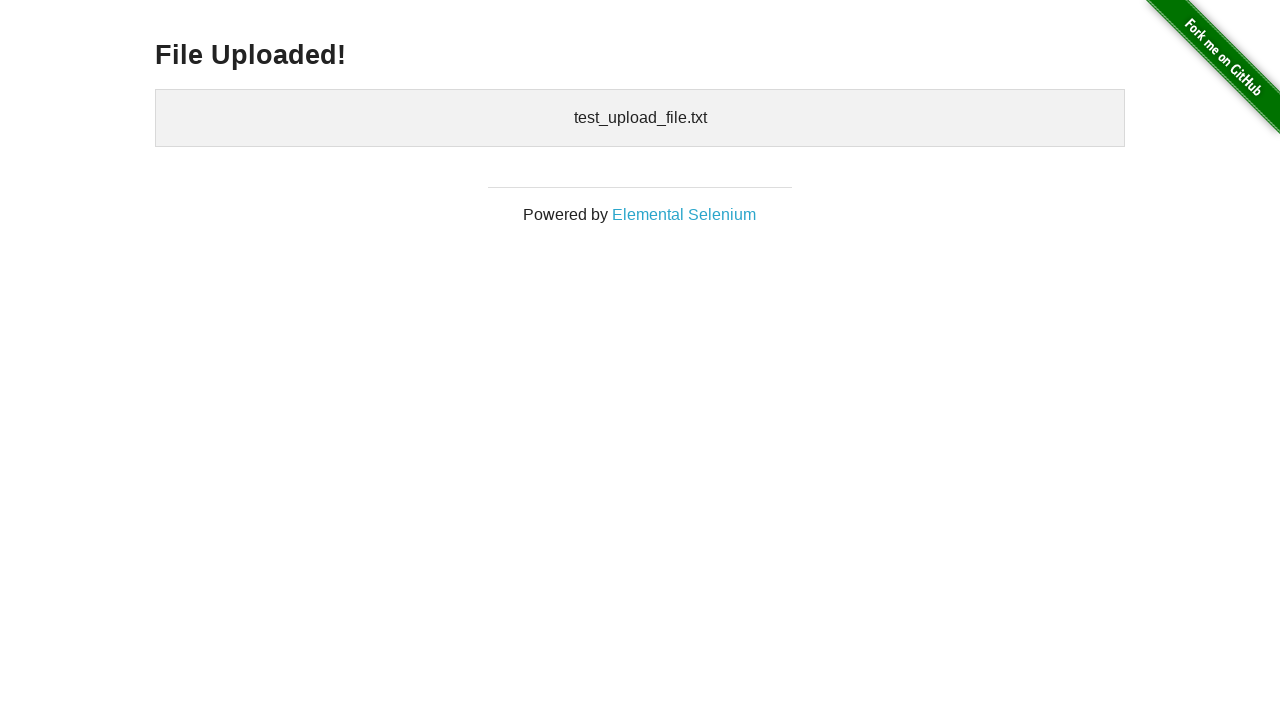

Success message element loaded
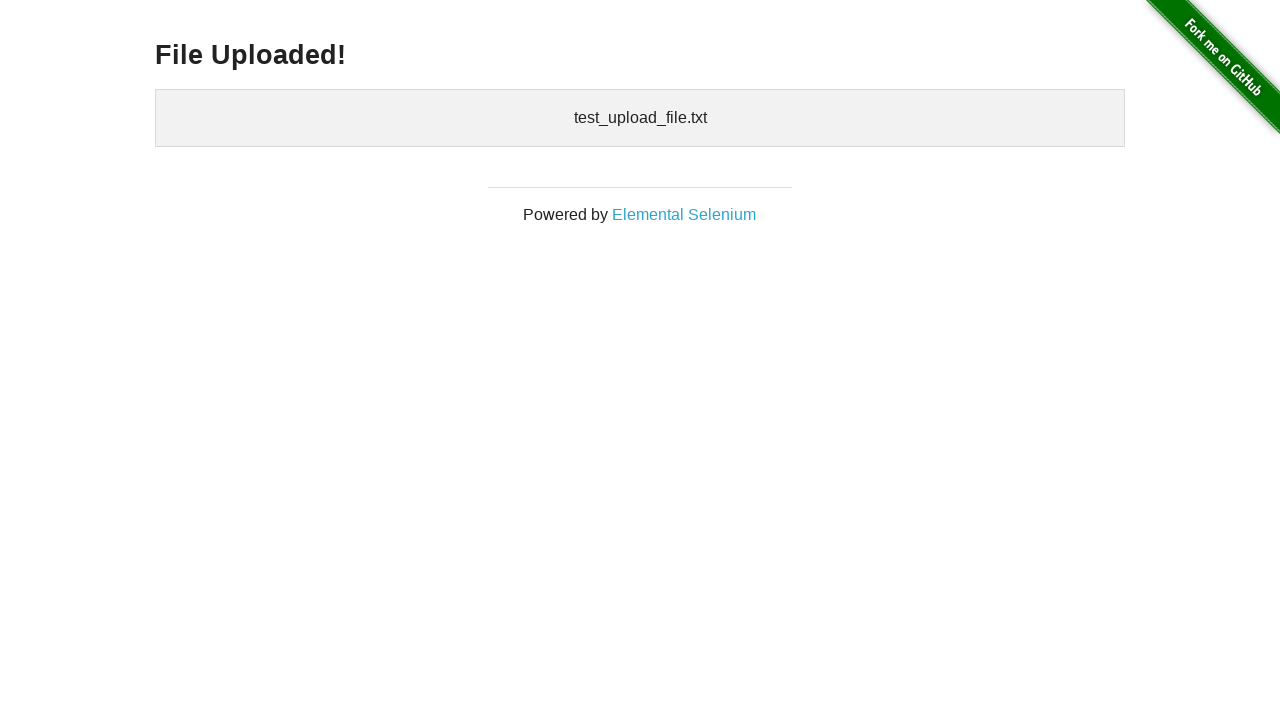

Retrieved success message text: 'File Uploaded!'
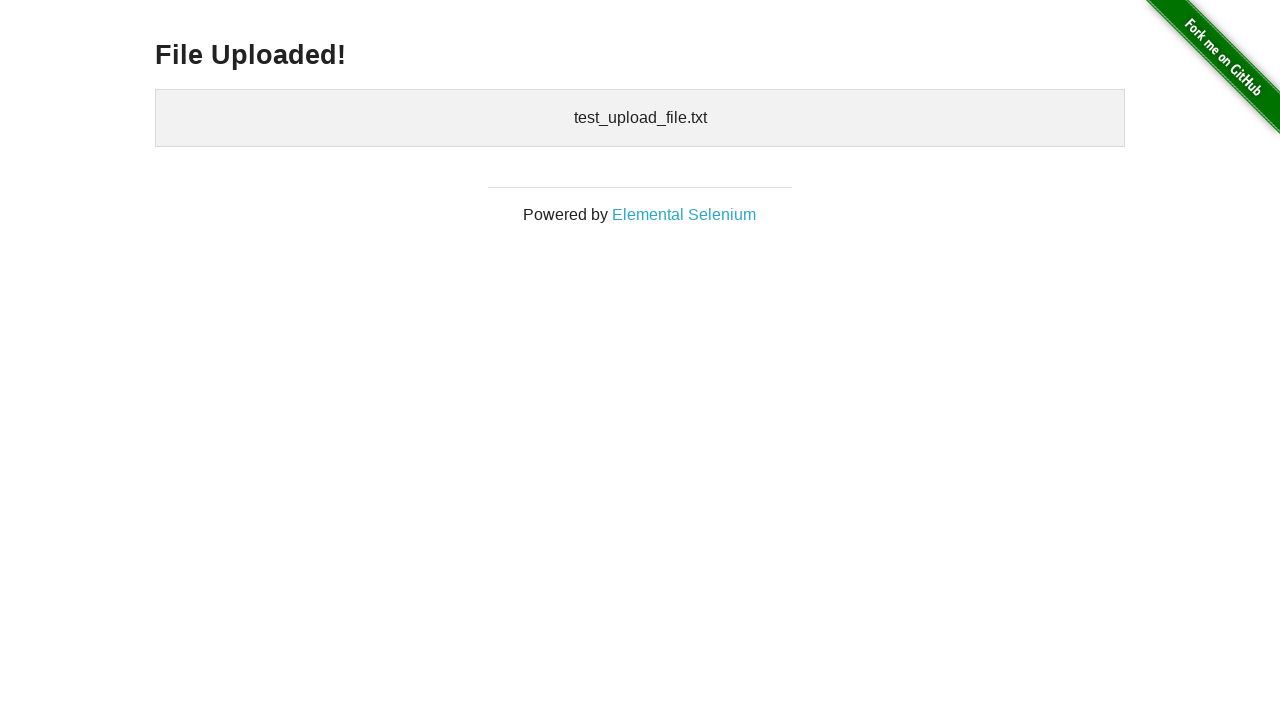

Verified success message displays 'File Uploaded!'
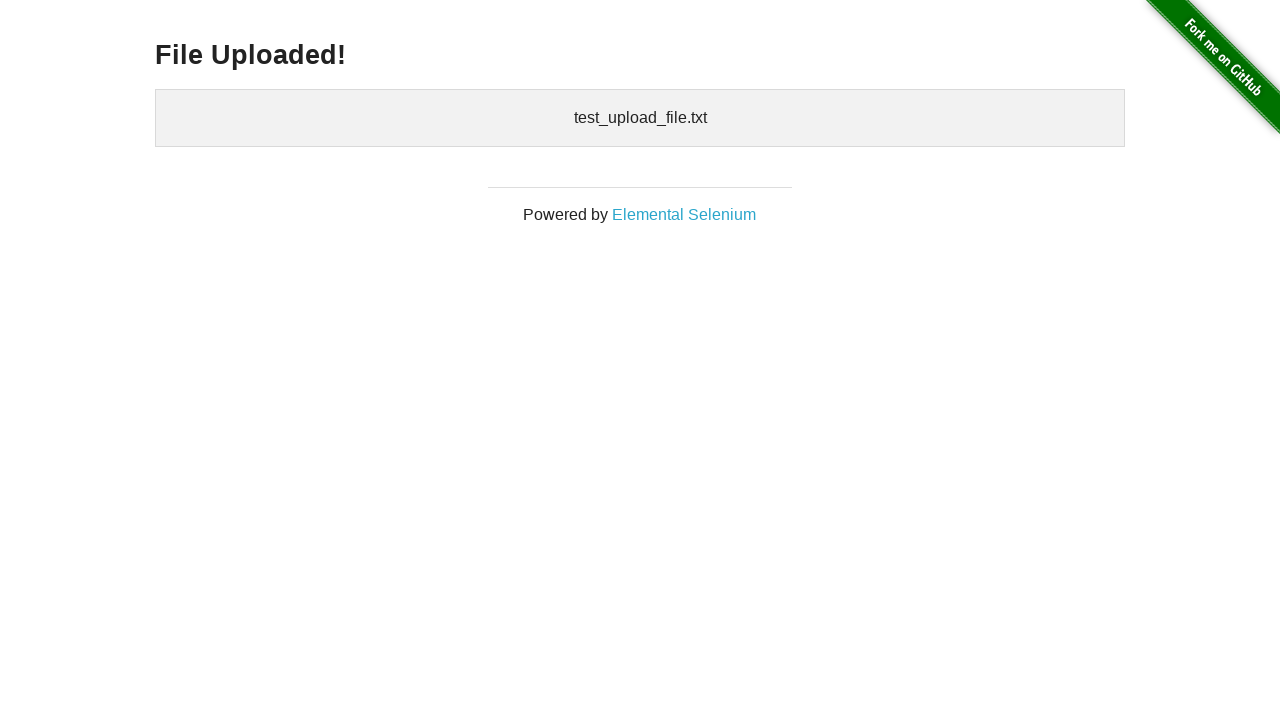

Cleaned up temporary test file
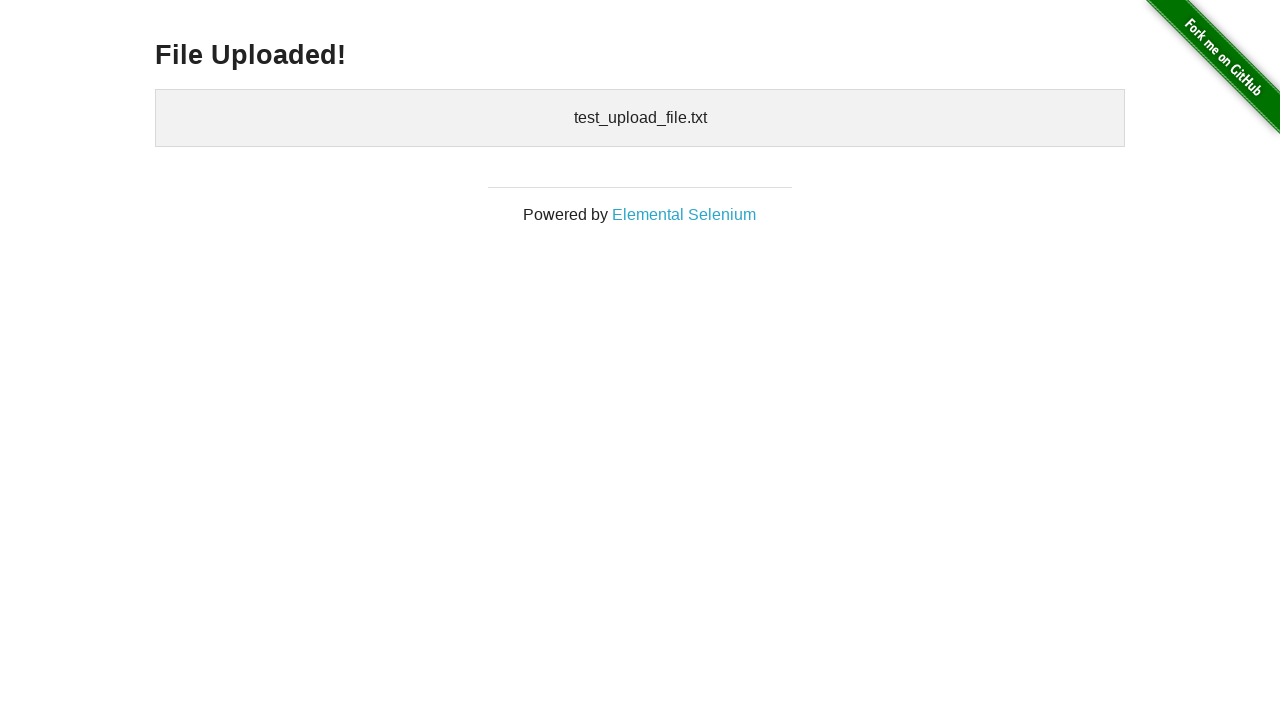

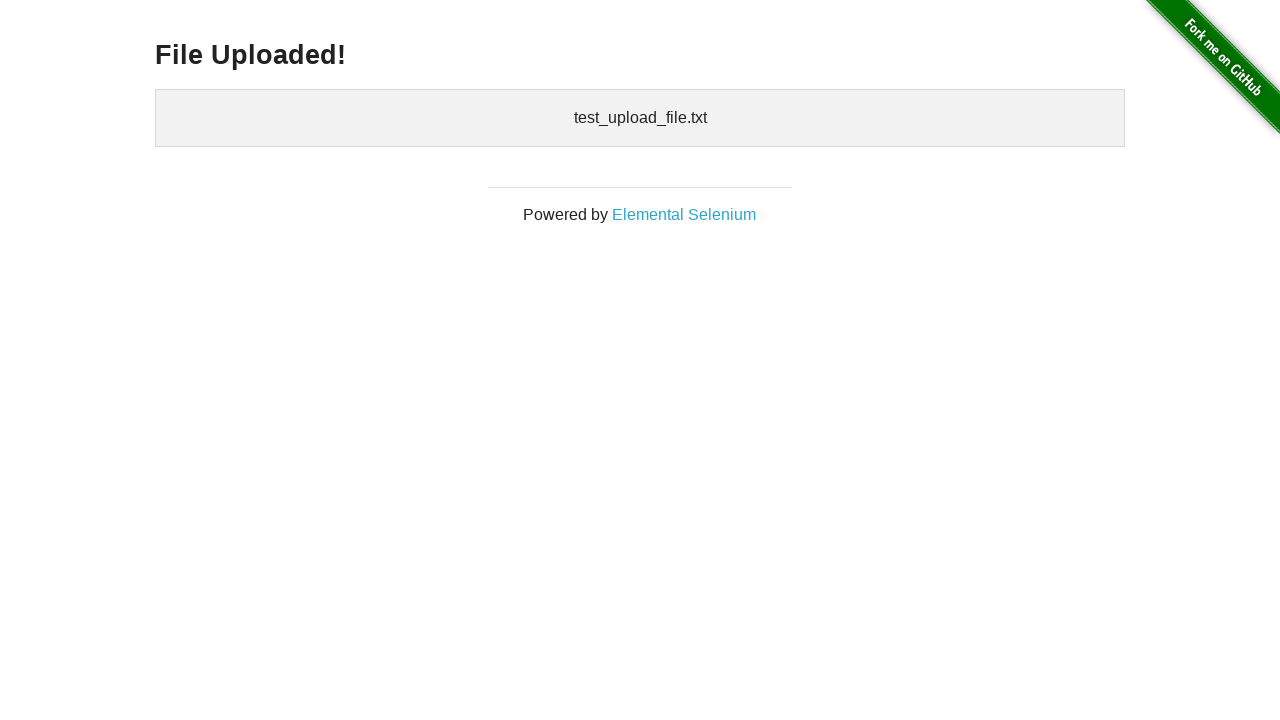